Tests iframe handling by switching to a single iframe and filling a text input field within it, then switching back to the default content.

Starting URL: http://demo.automationtesting.in/Frames.html

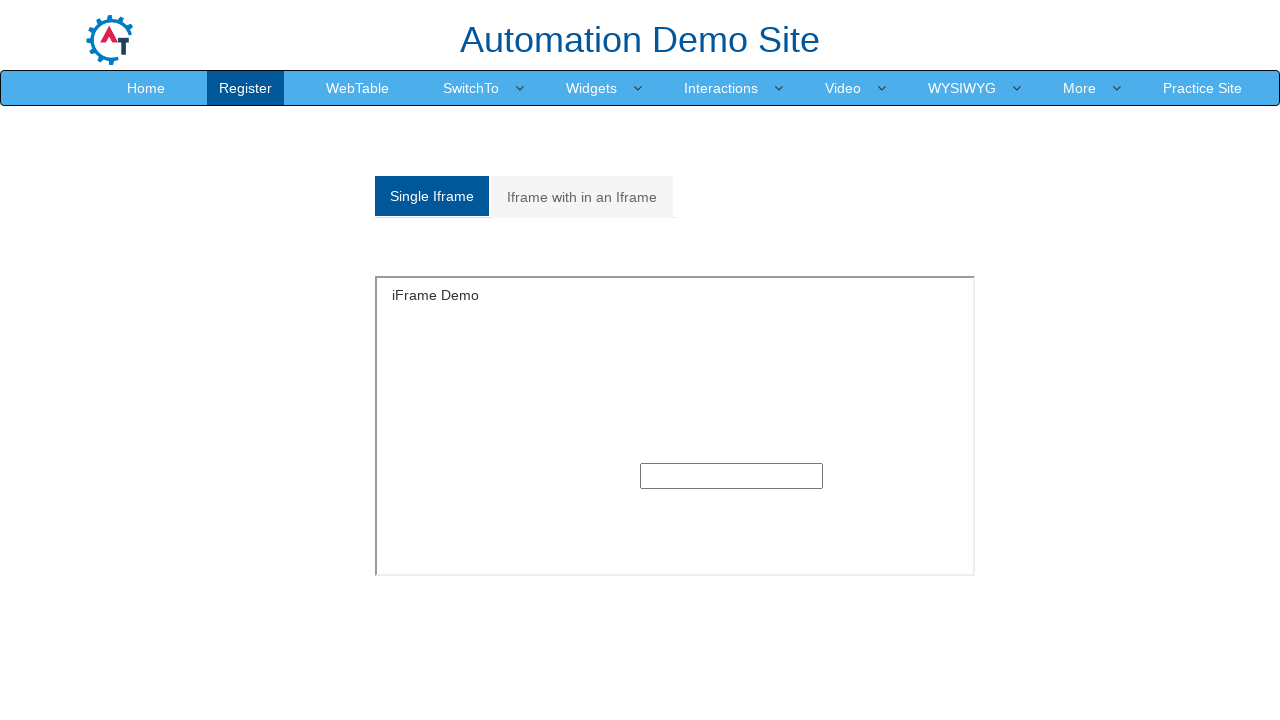

Located SingleFrame iframe
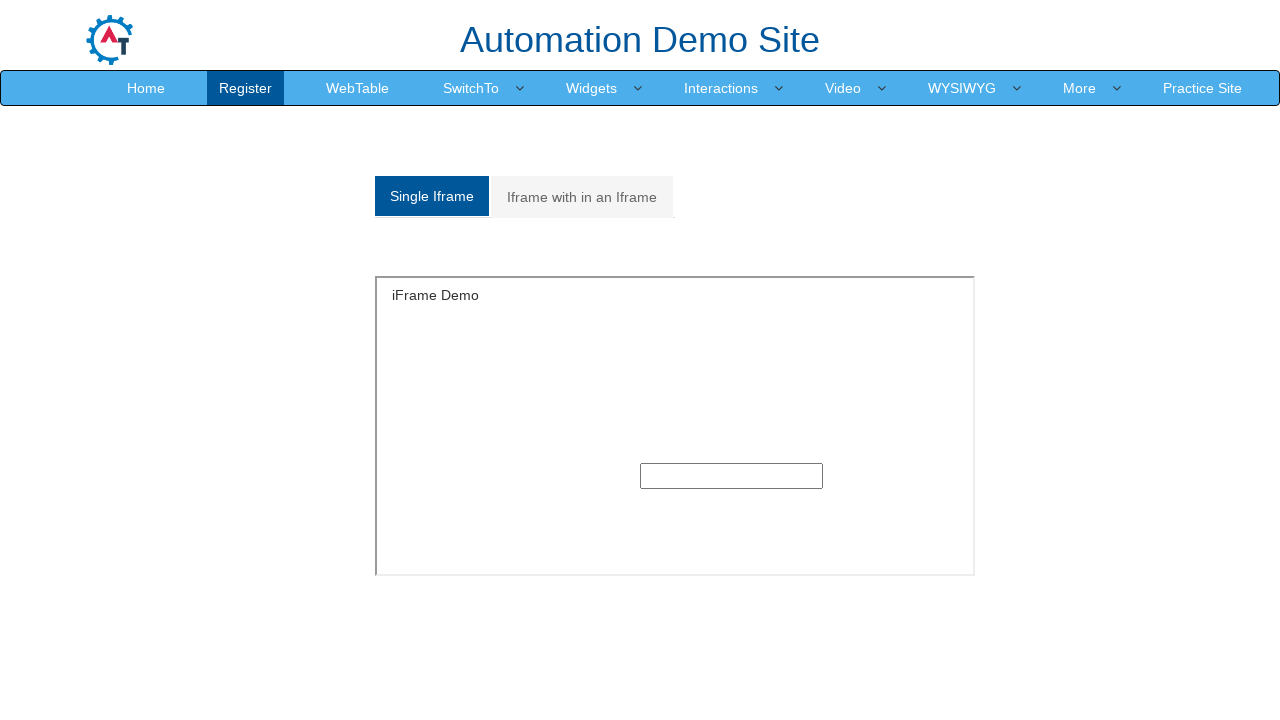

Filled text input field within iframe with 'sirisha' on iframe[name='SingleFrame'] >> internal:control=enter-frame >> xpath=//div[@class
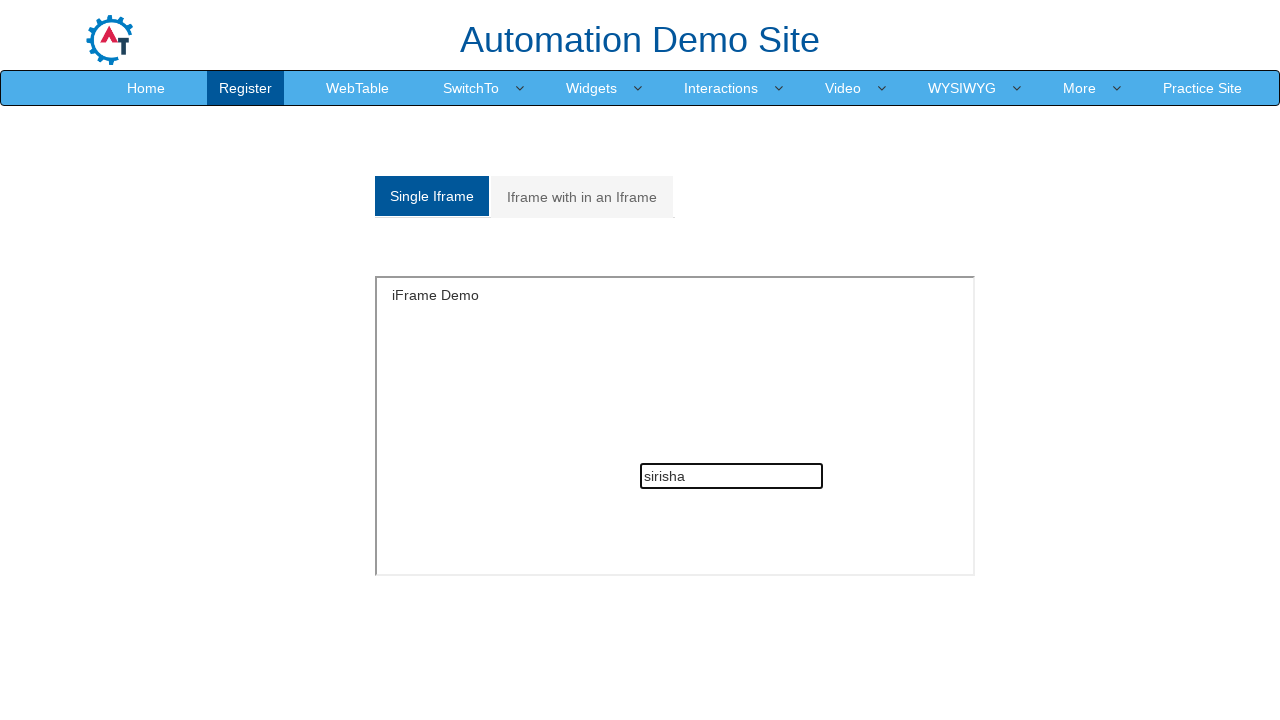

Switched back to default content (automatic with frame_locator)
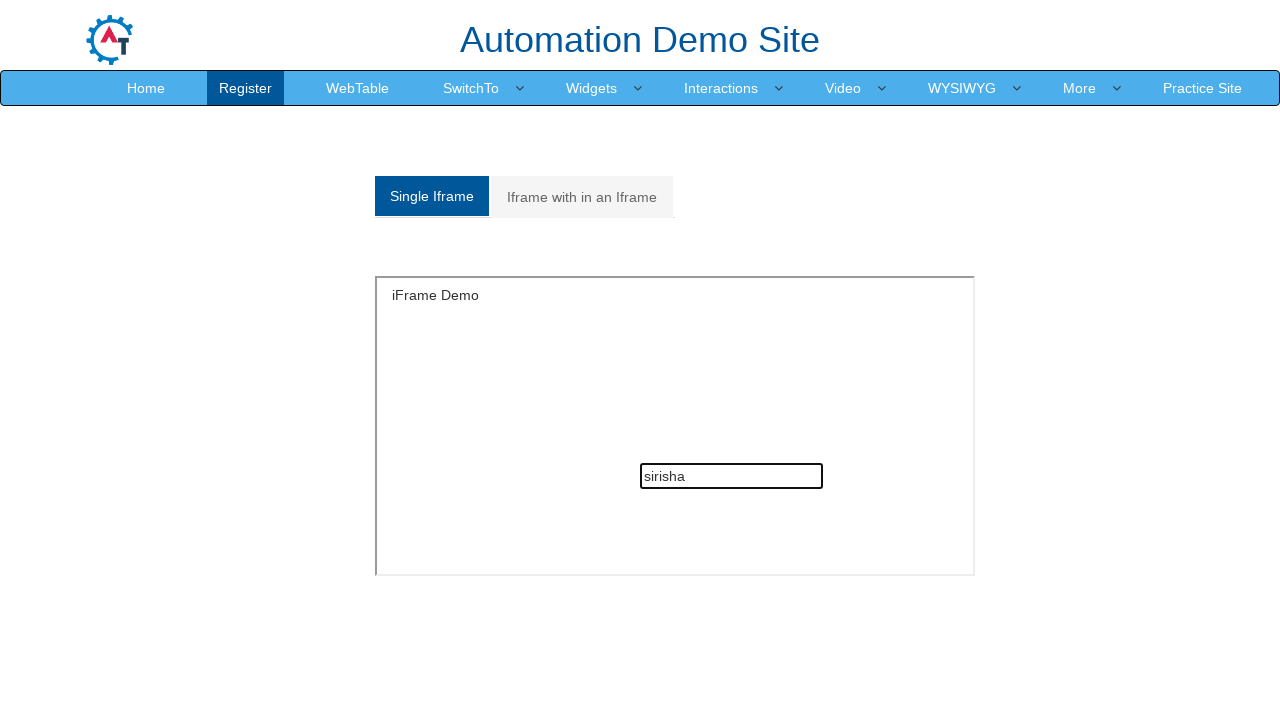

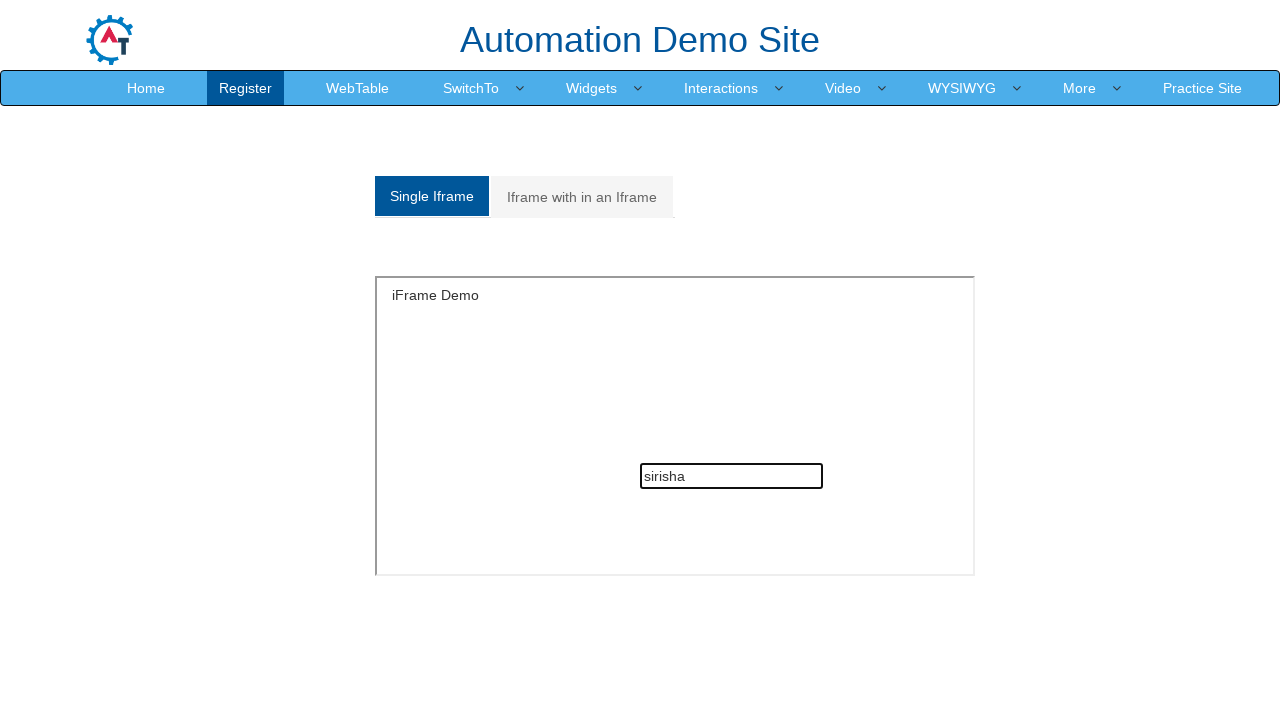